Navigates to the Leaftaps OpenTaps application main page, maximizes the browser window, and retrieves the page title to verify the page loaded correctly.

Starting URL: http://leaftaps.com/opentaps/control/main

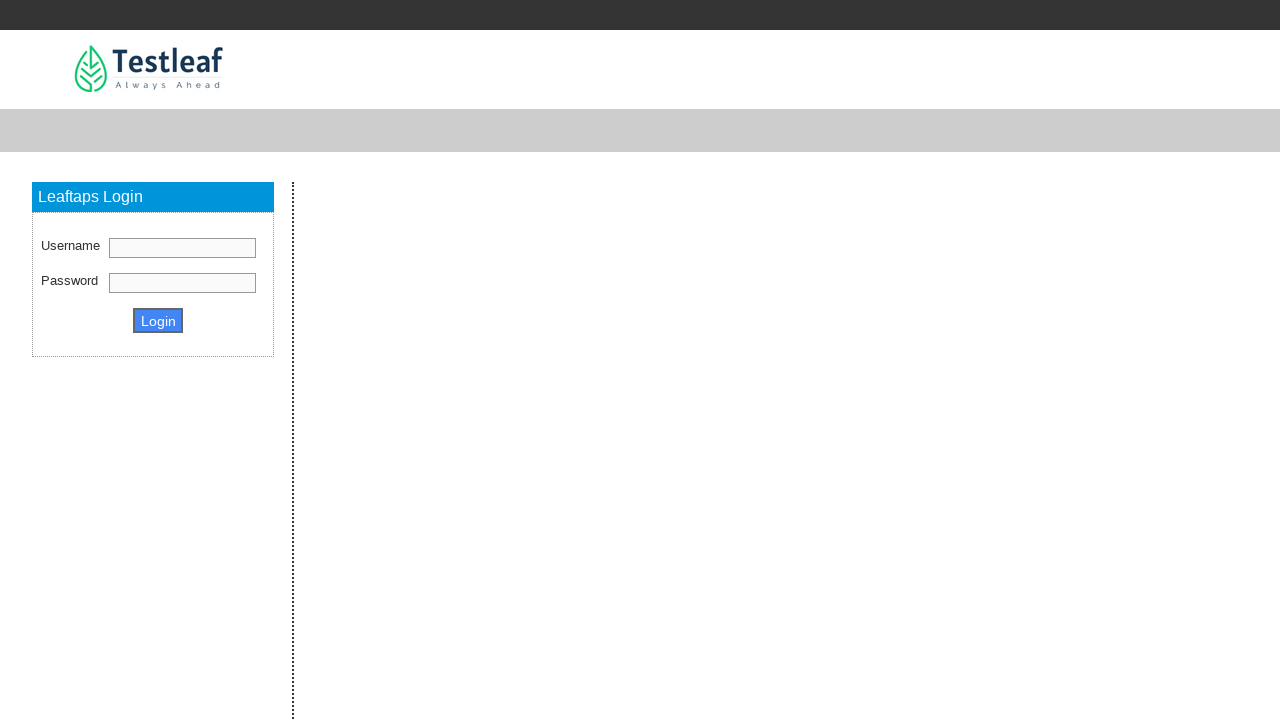

Set browser viewport to 1920x1080
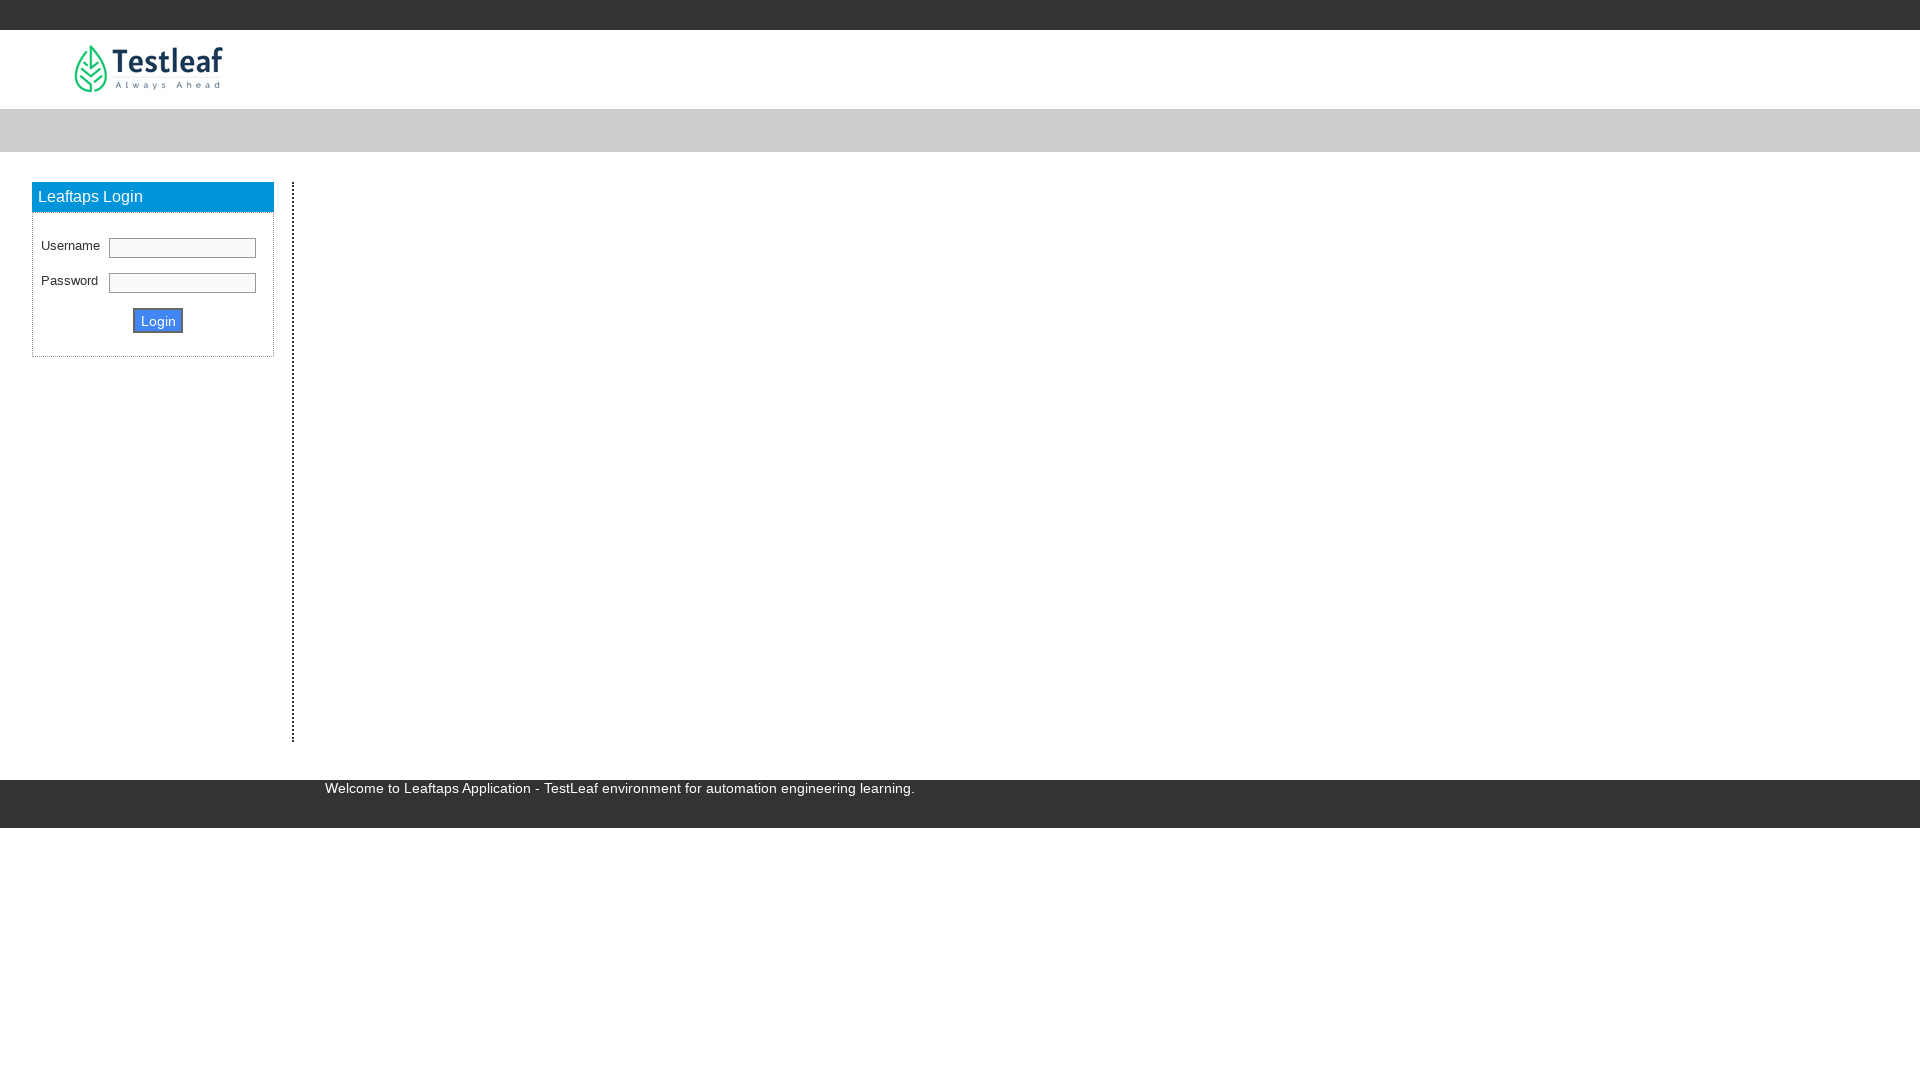

Retrieved page title: Leaftaps - TestLeaf Automation Platform
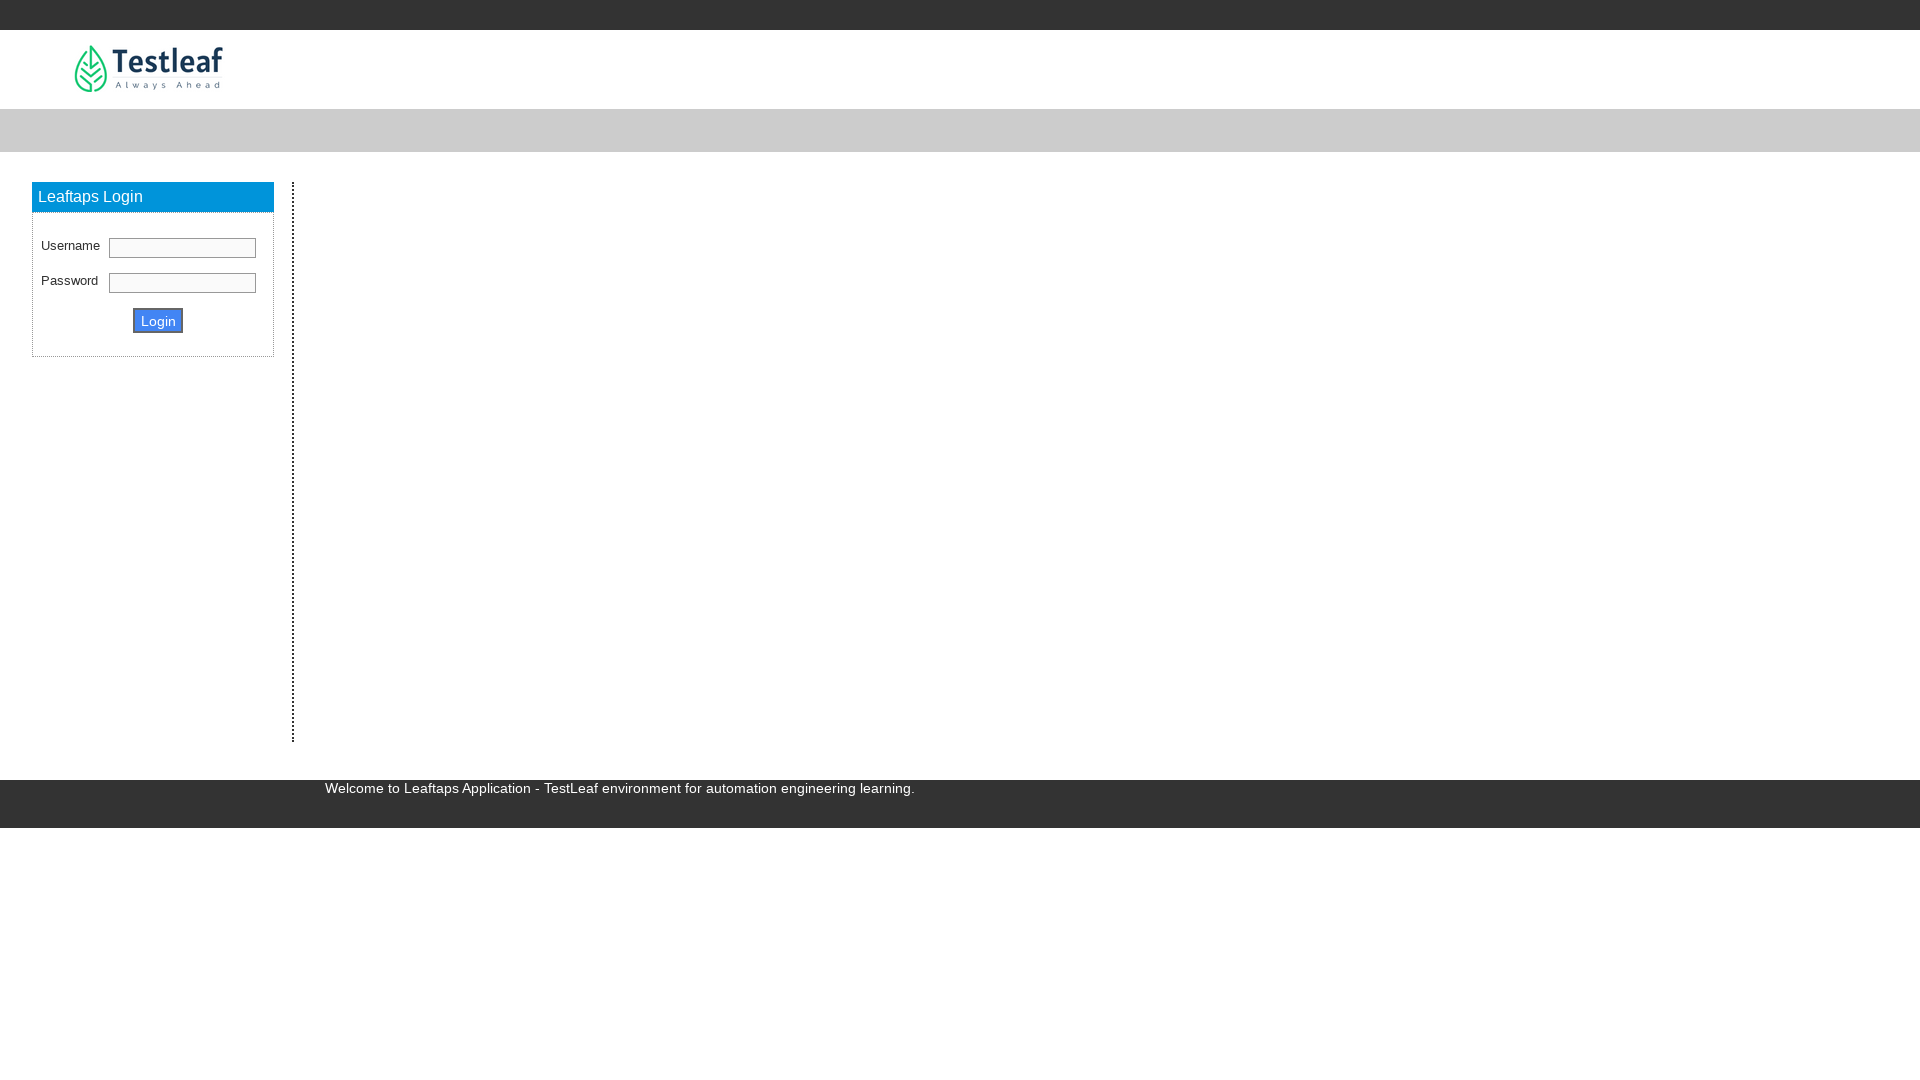

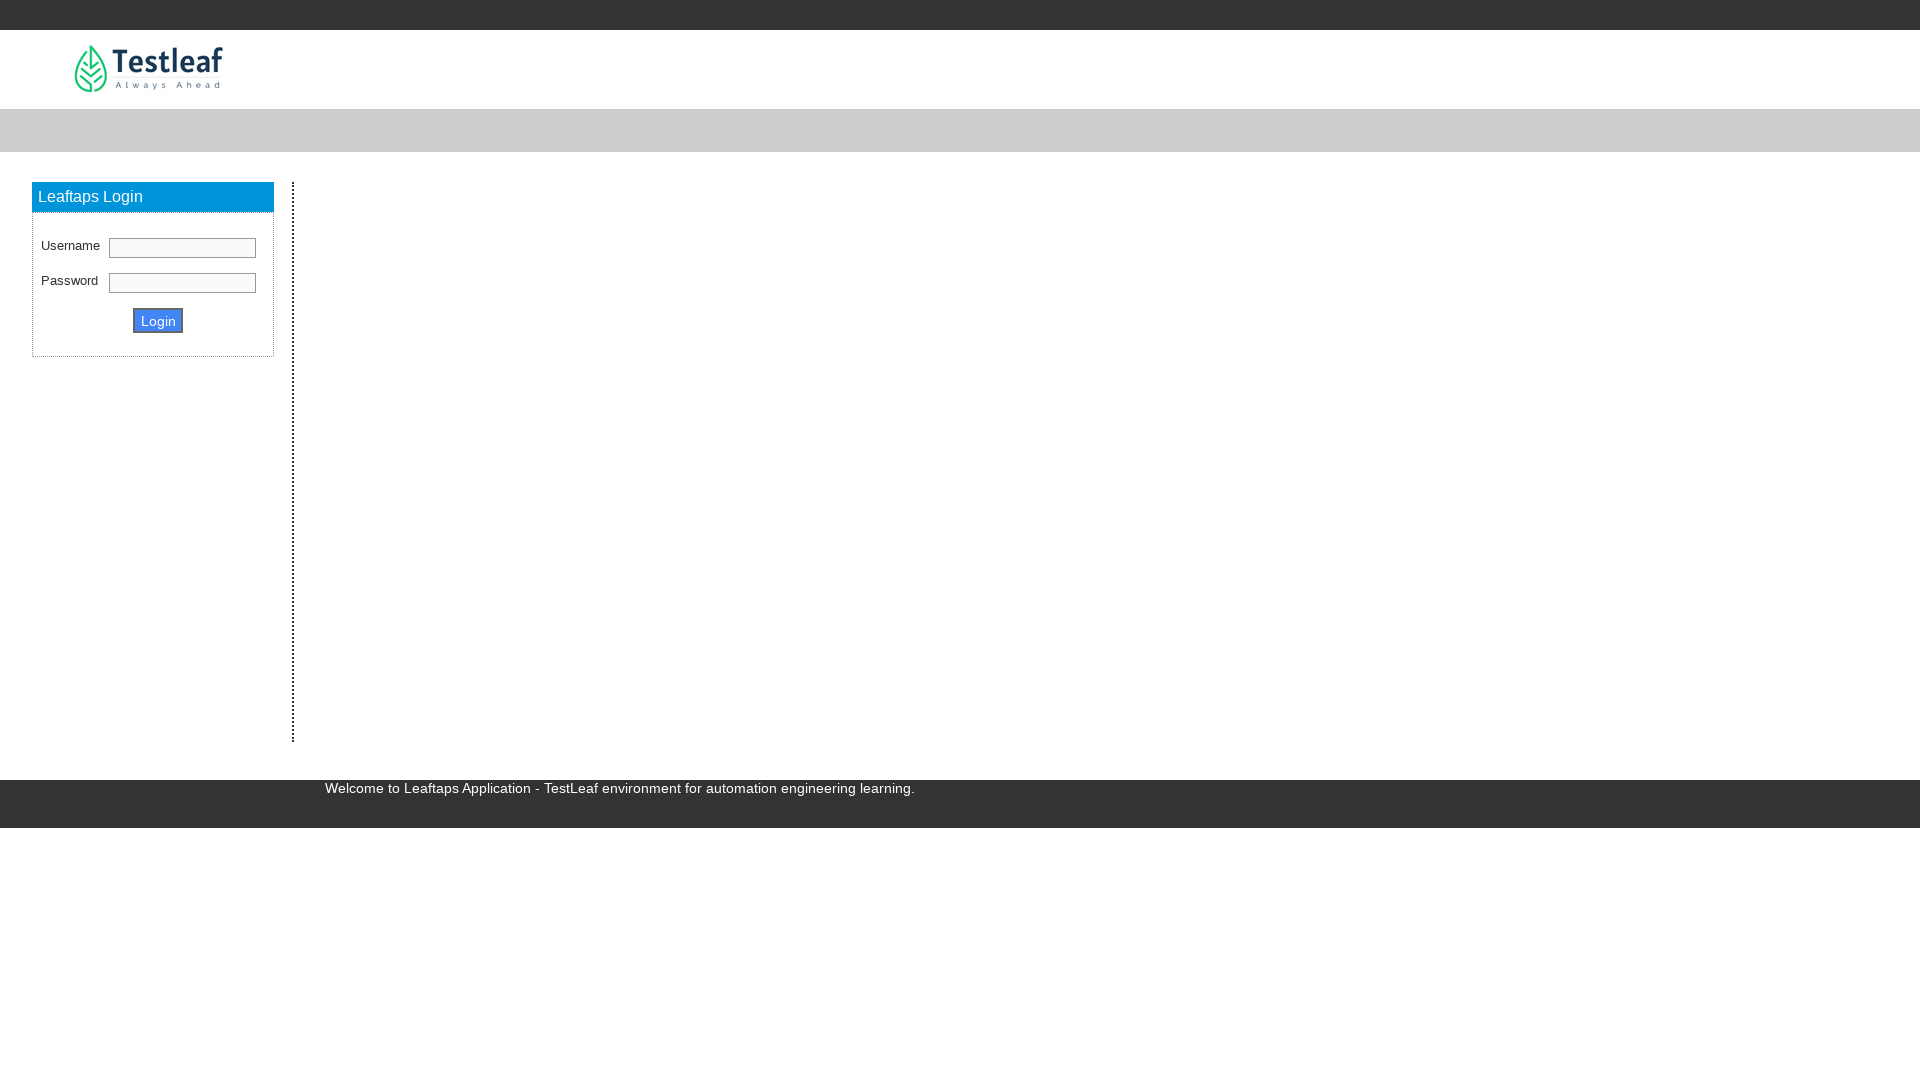